Tests checkbox functionality by verifying initial state, selecting and deselecting a checkbox, and counting total checkboxes on the page

Starting URL: https://rahulshettyacademy.com/AutomationPractice/

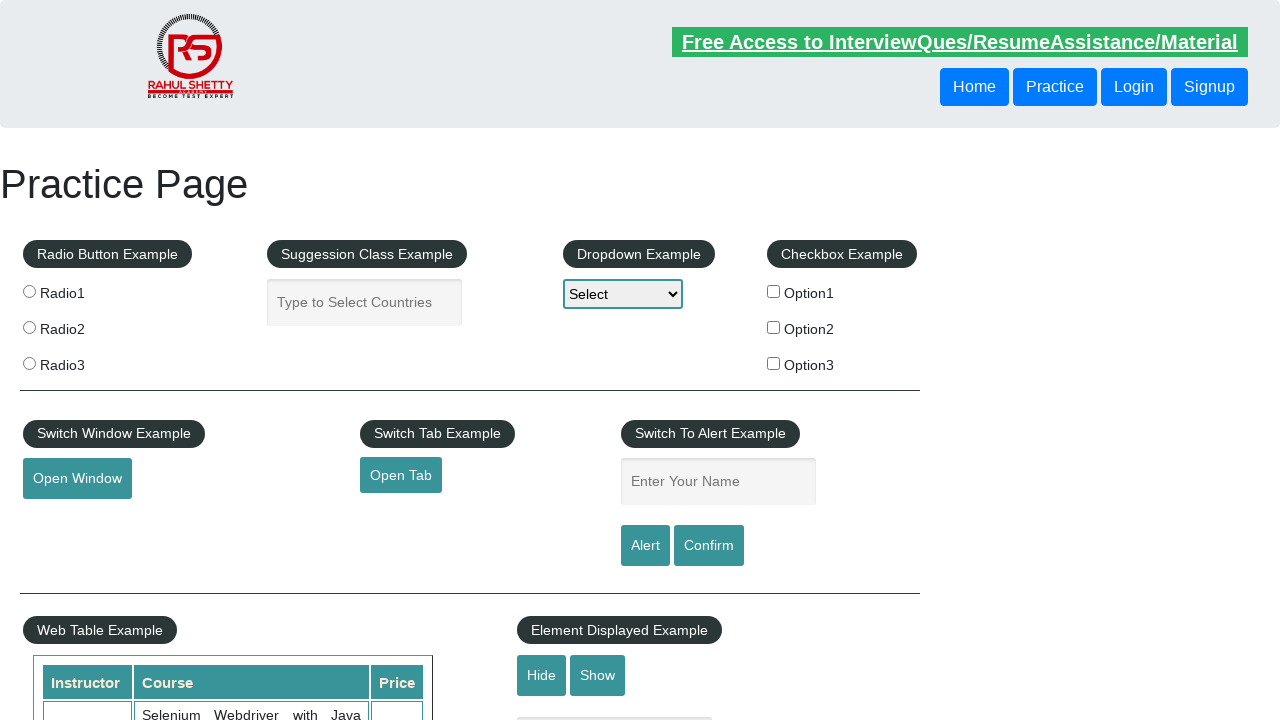

Checked initial state of first checkbox
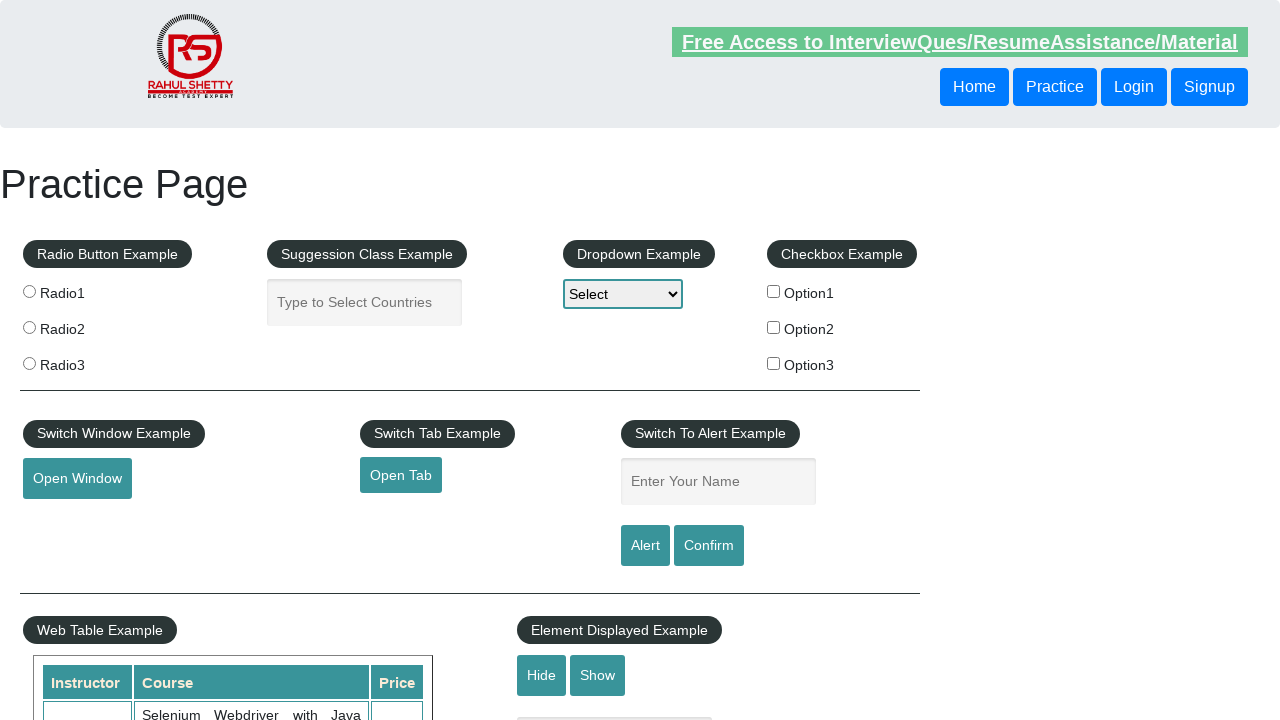

Verified first checkbox is not selected initially
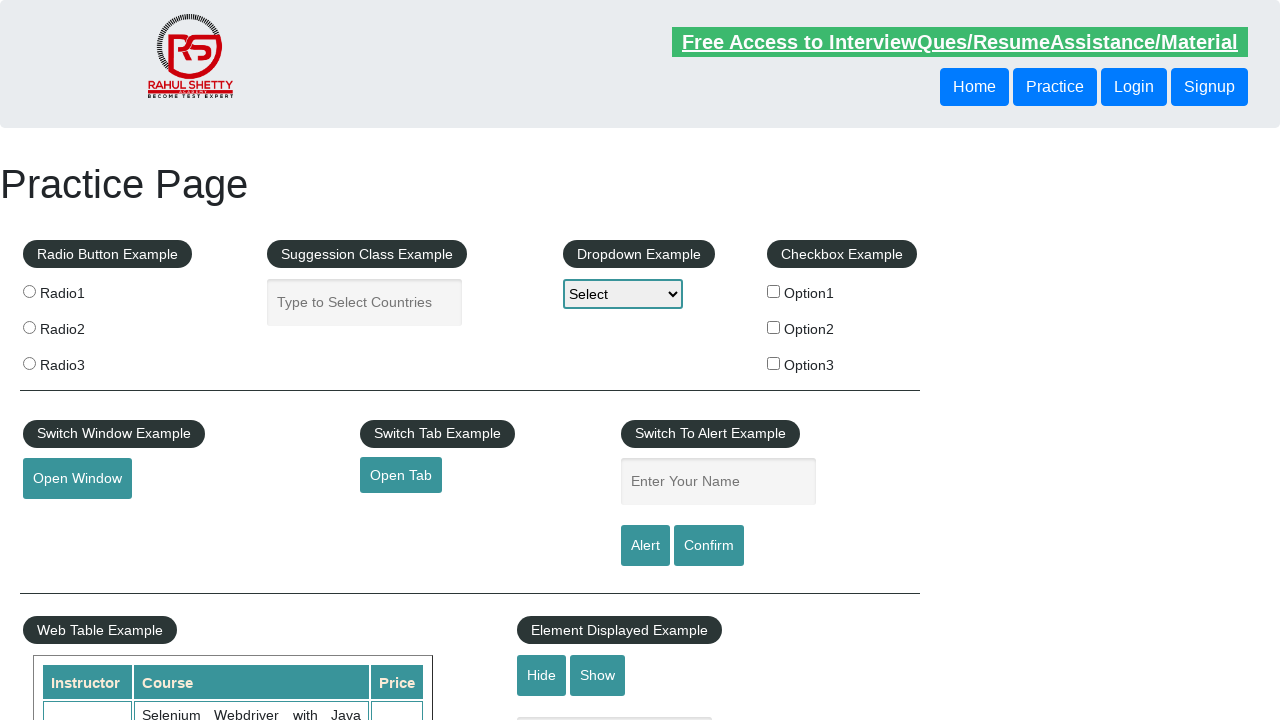

Clicked first checkbox to select it at (774, 291) on #checkBoxOption1
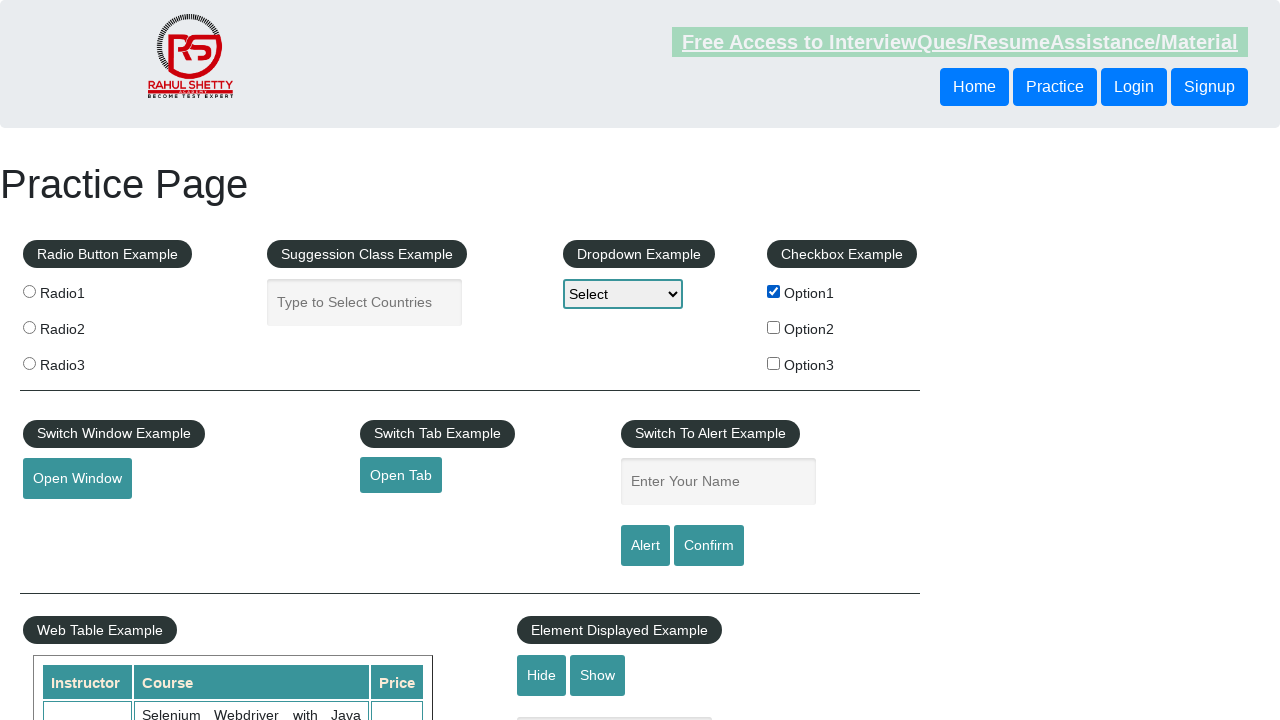

Checked state of first checkbox after clicking
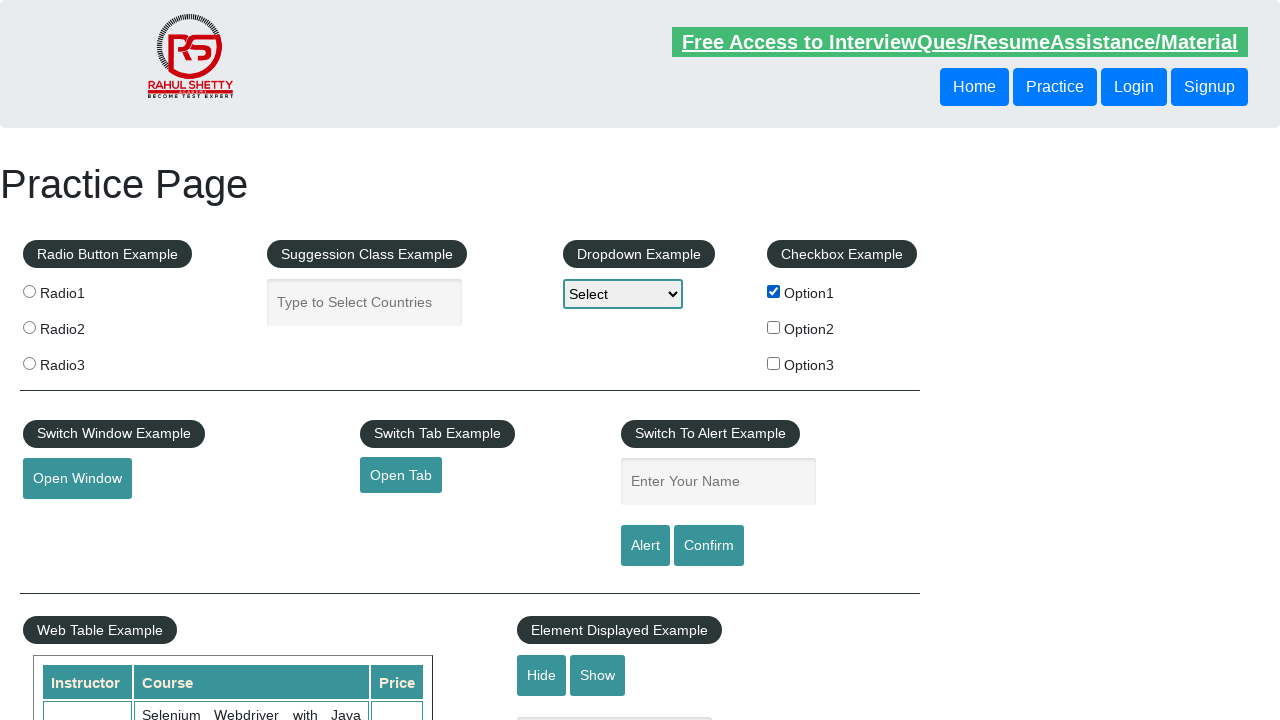

Verified first checkbox is now selected
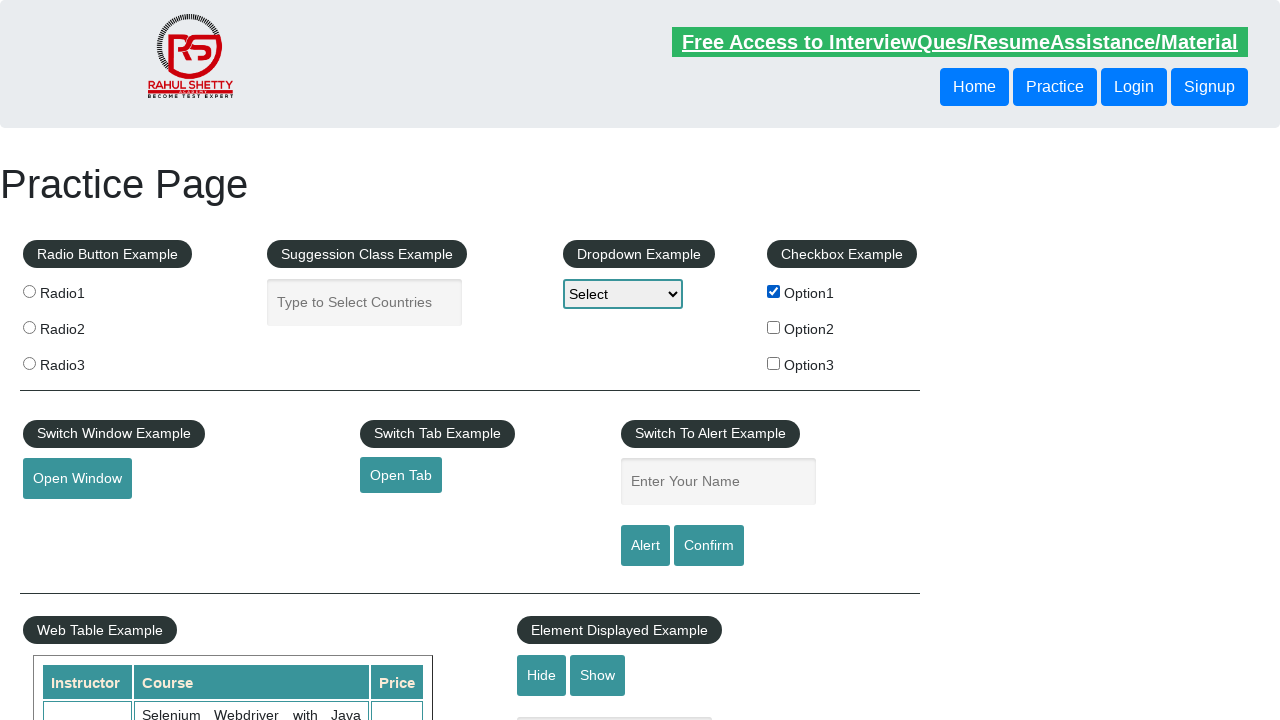

Clicked first checkbox again to deselect it at (774, 291) on #checkBoxOption1
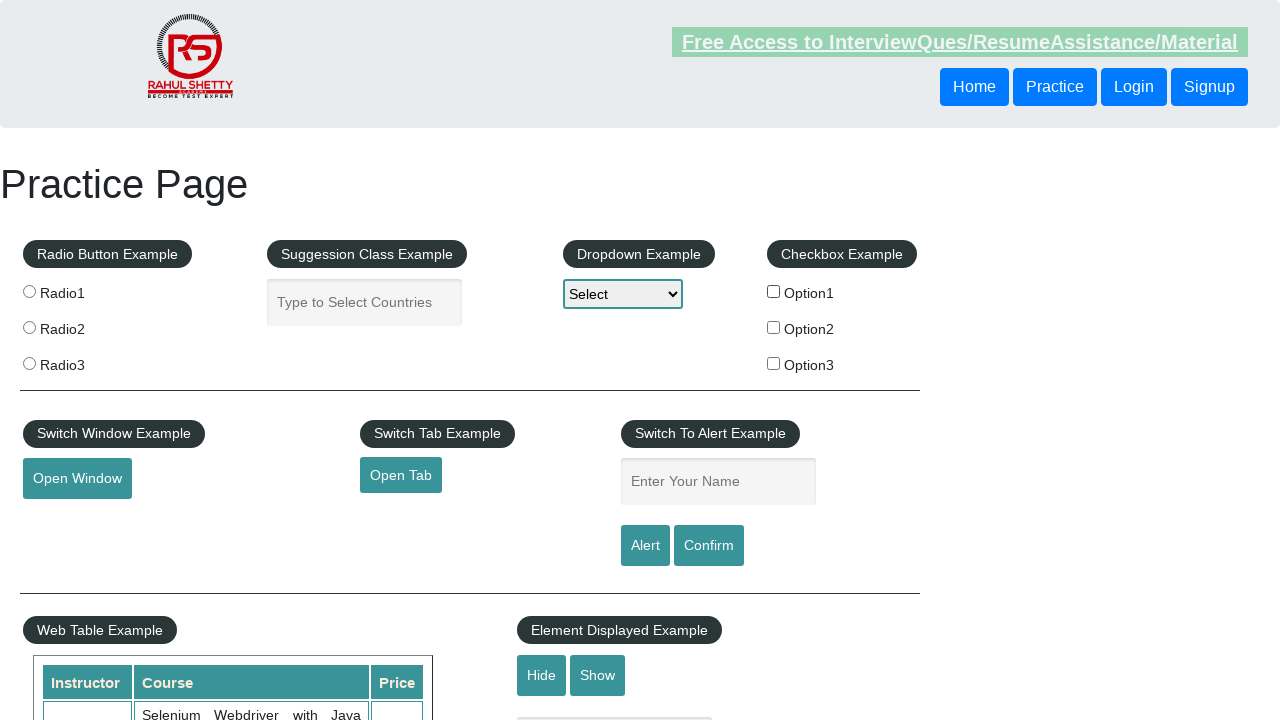

Checked state of first checkbox after second click
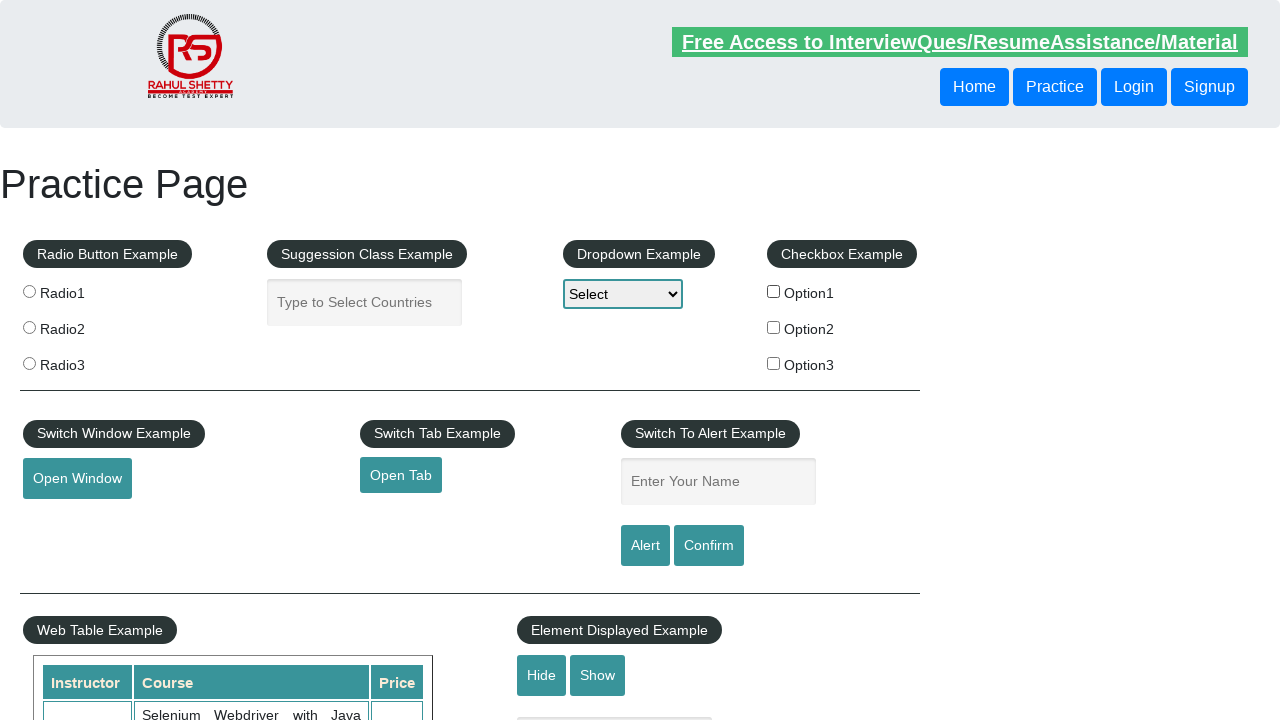

Verified first checkbox is now deselected
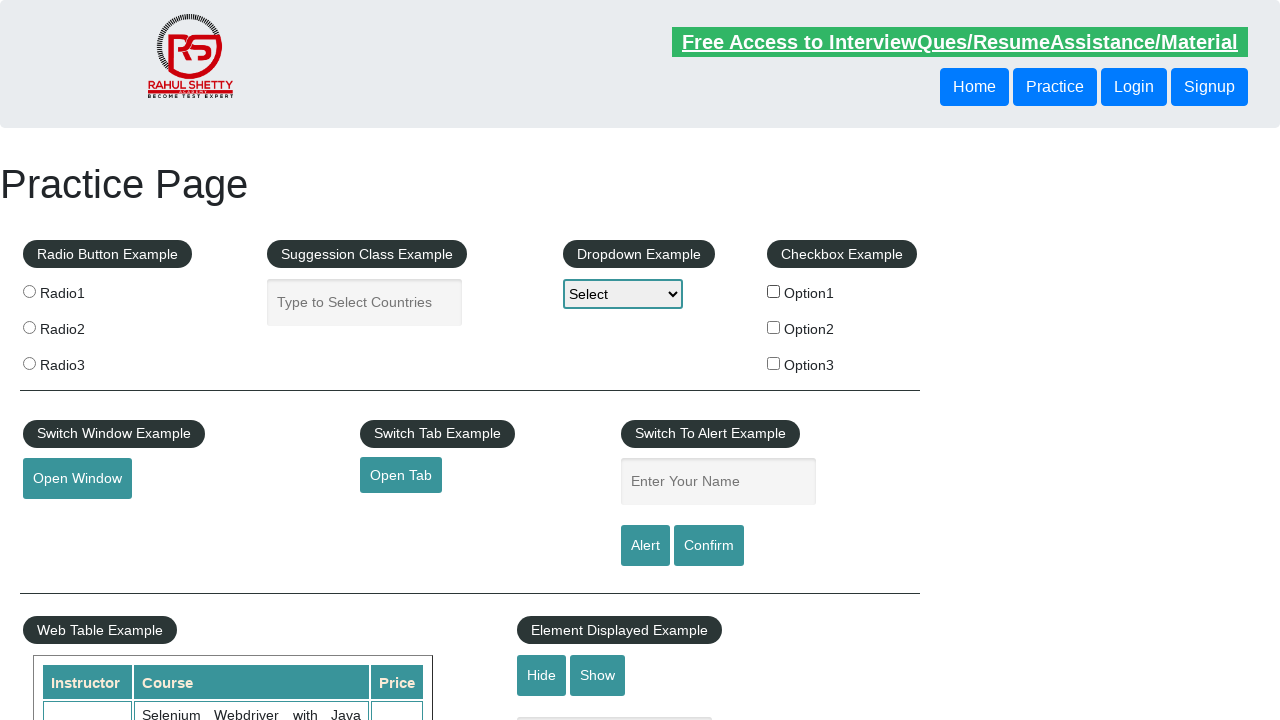

Counted total number of checkboxes on the page: 3
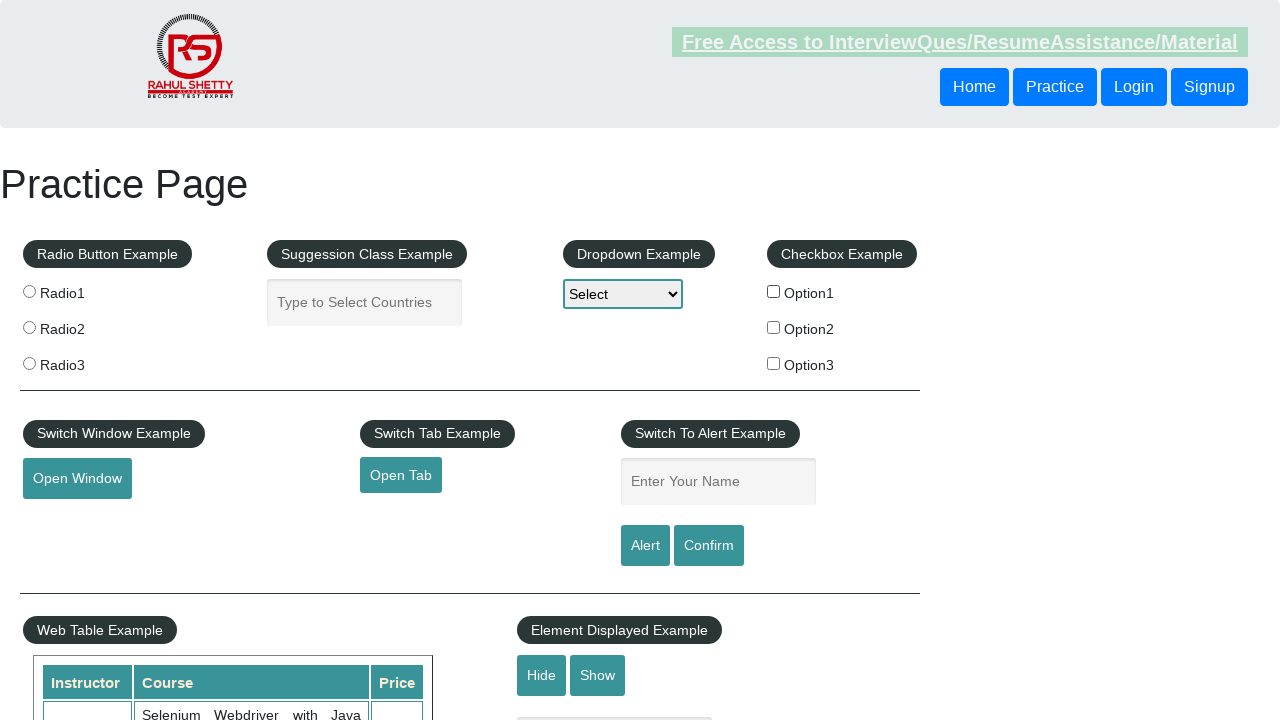

Printed total checkbox count to console
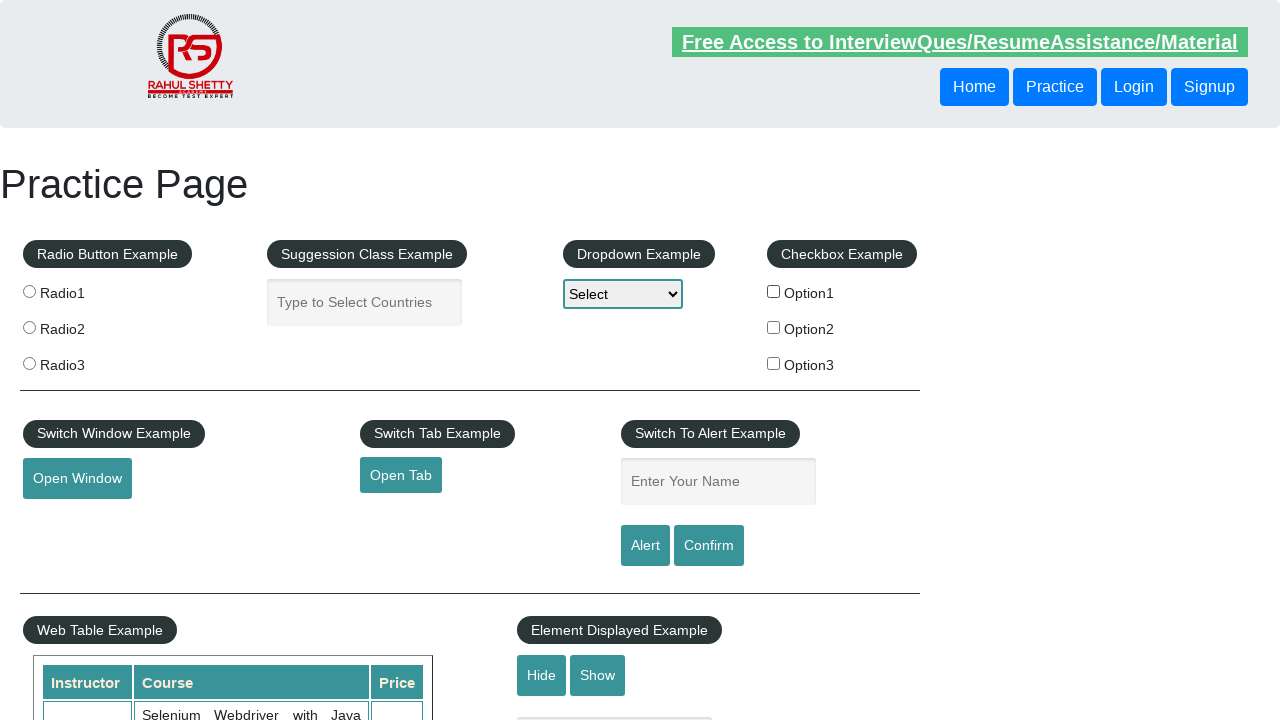

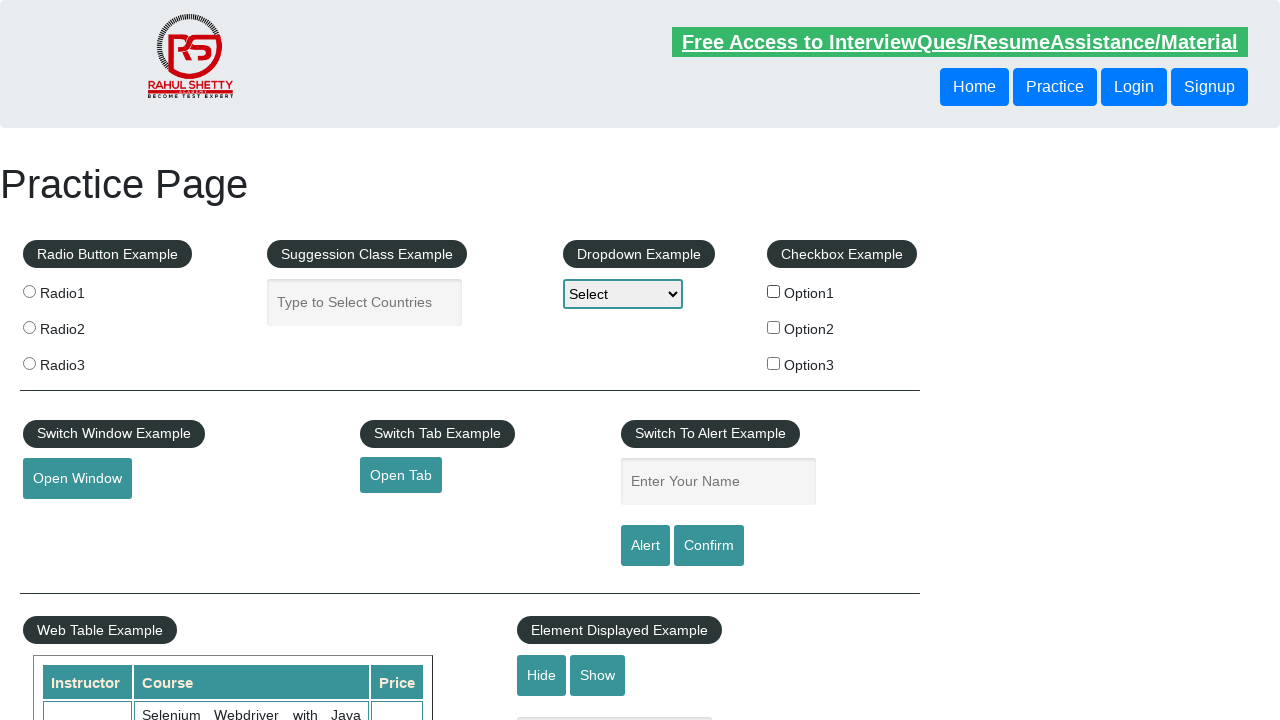